Tests that new items are appended to the bottom of the list by creating 3 todos

Starting URL: https://demo.playwright.dev/todomvc

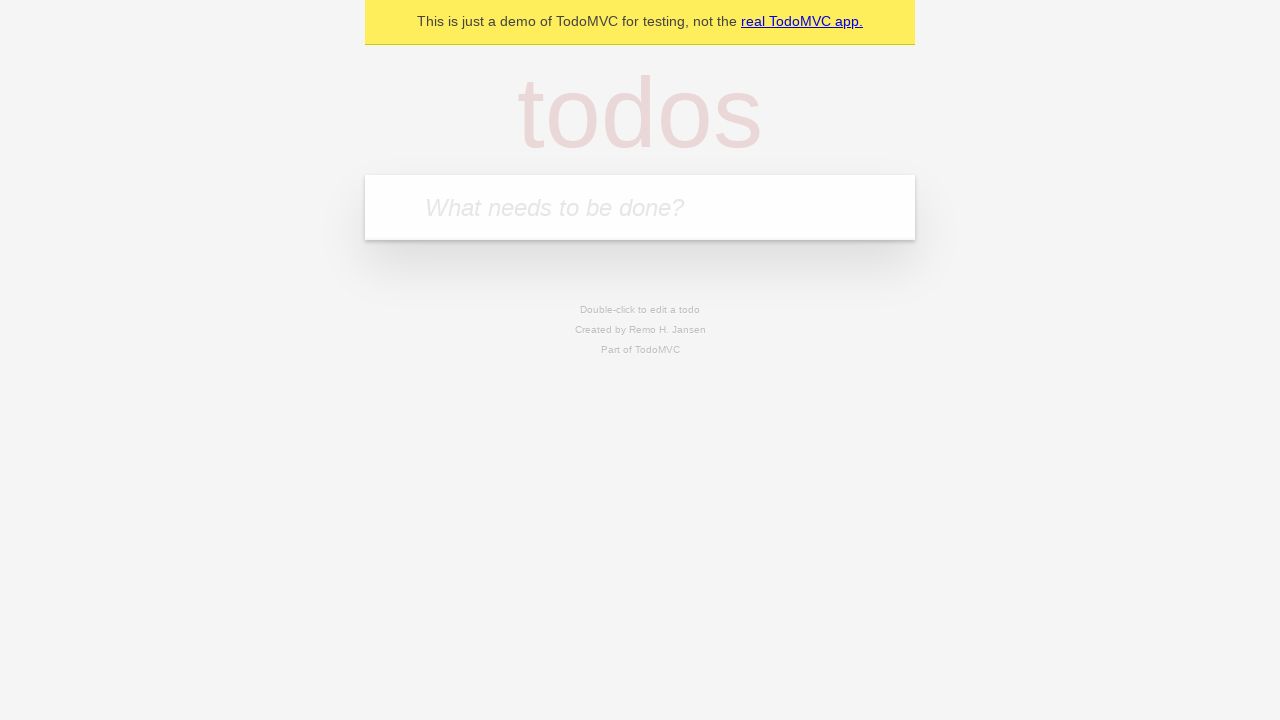

Filled new todo input with 'buy some cheese' on .new-todo
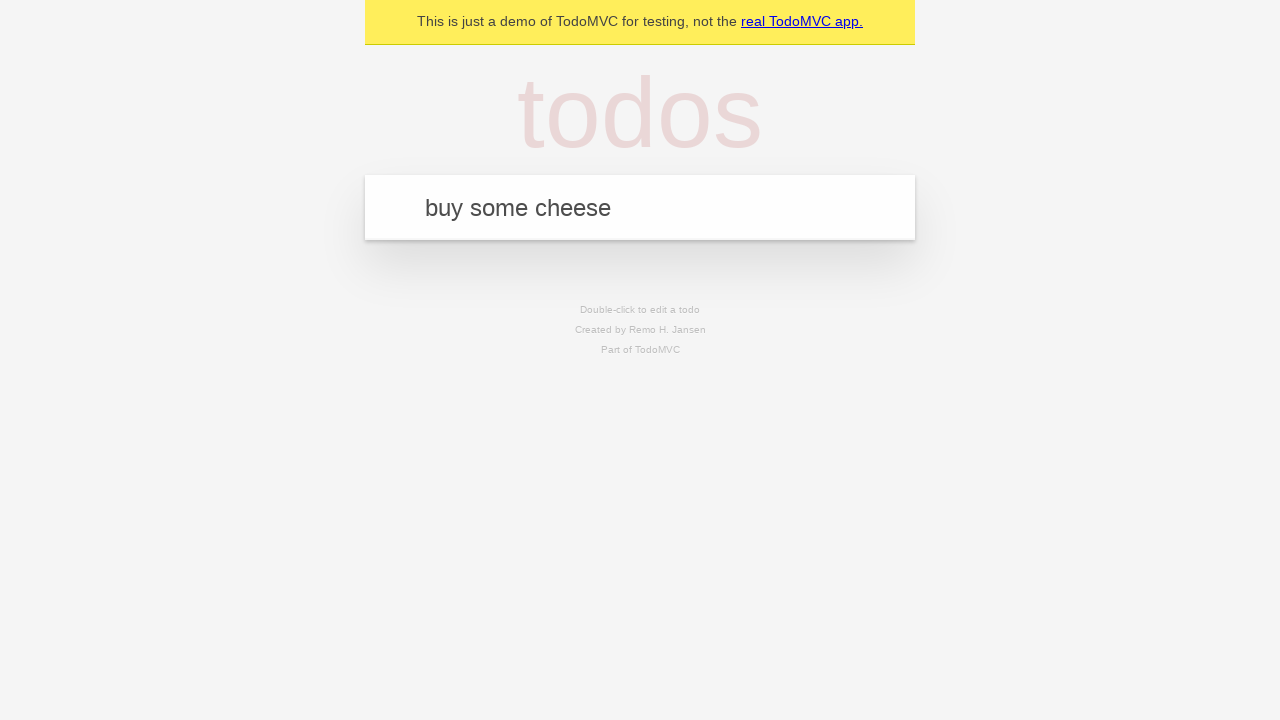

Pressed Enter to create first todo on .new-todo
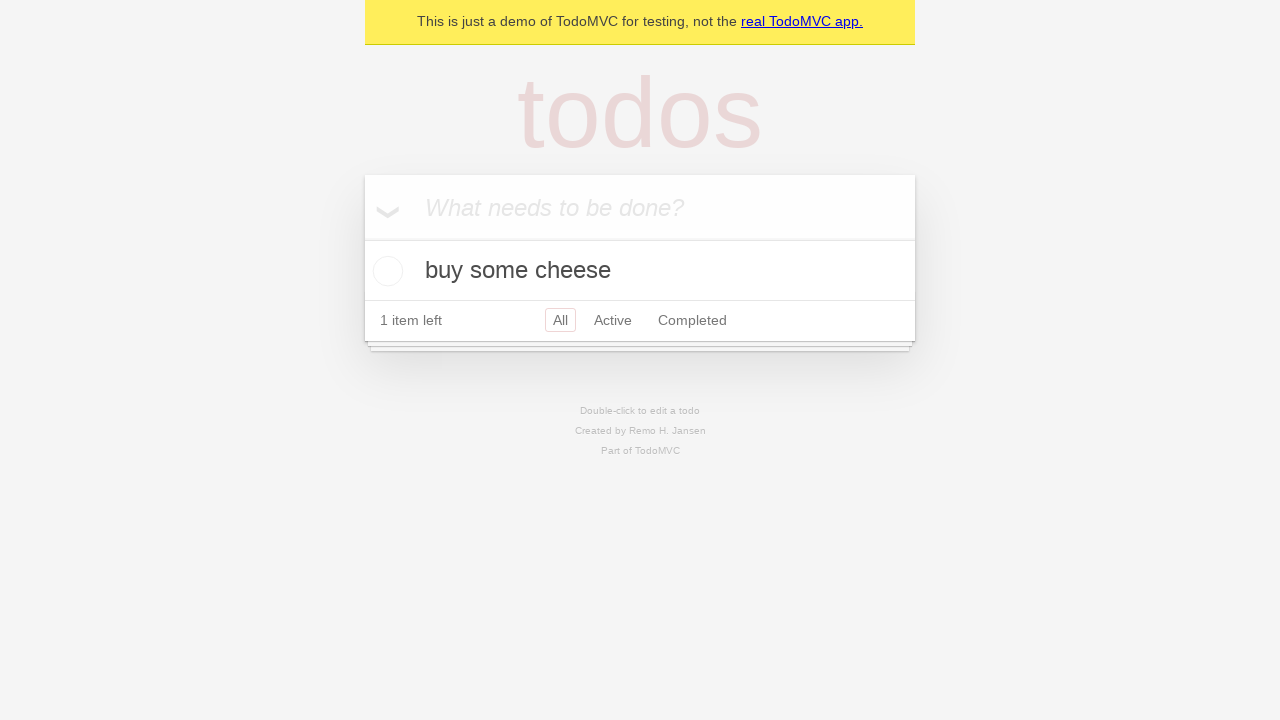

Filled new todo input with 'feed the cat' on .new-todo
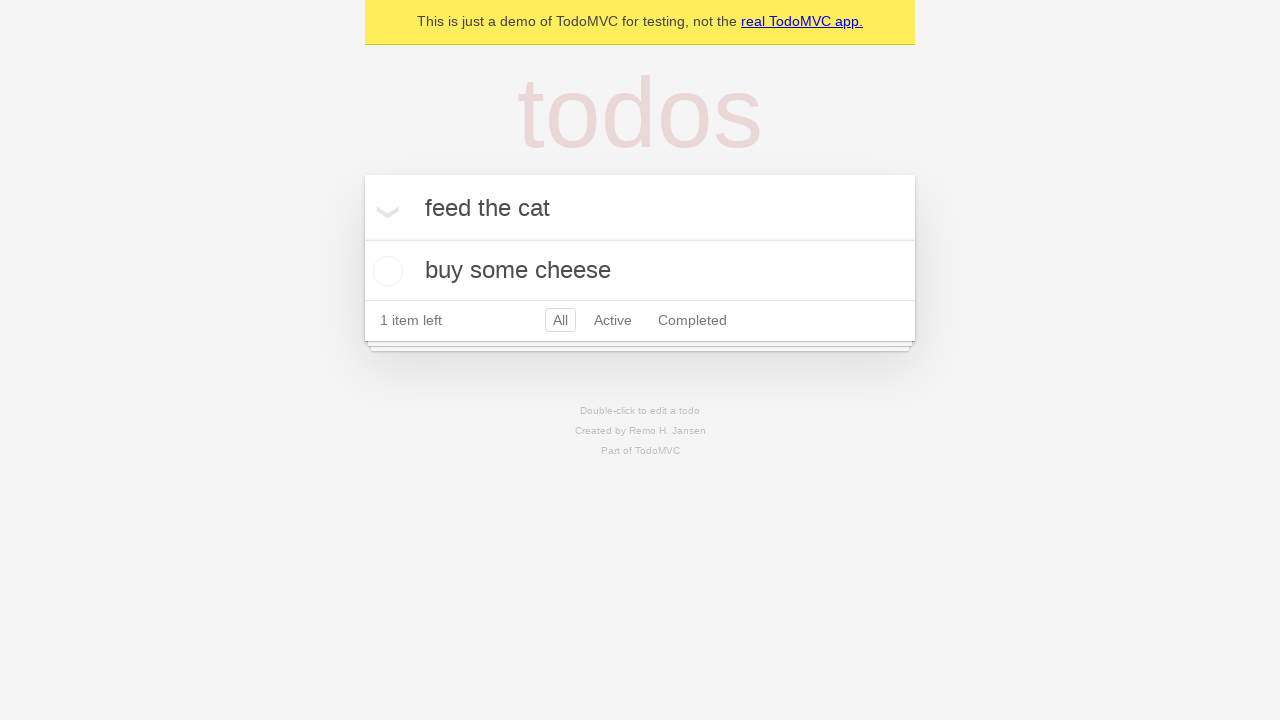

Pressed Enter to create second todo on .new-todo
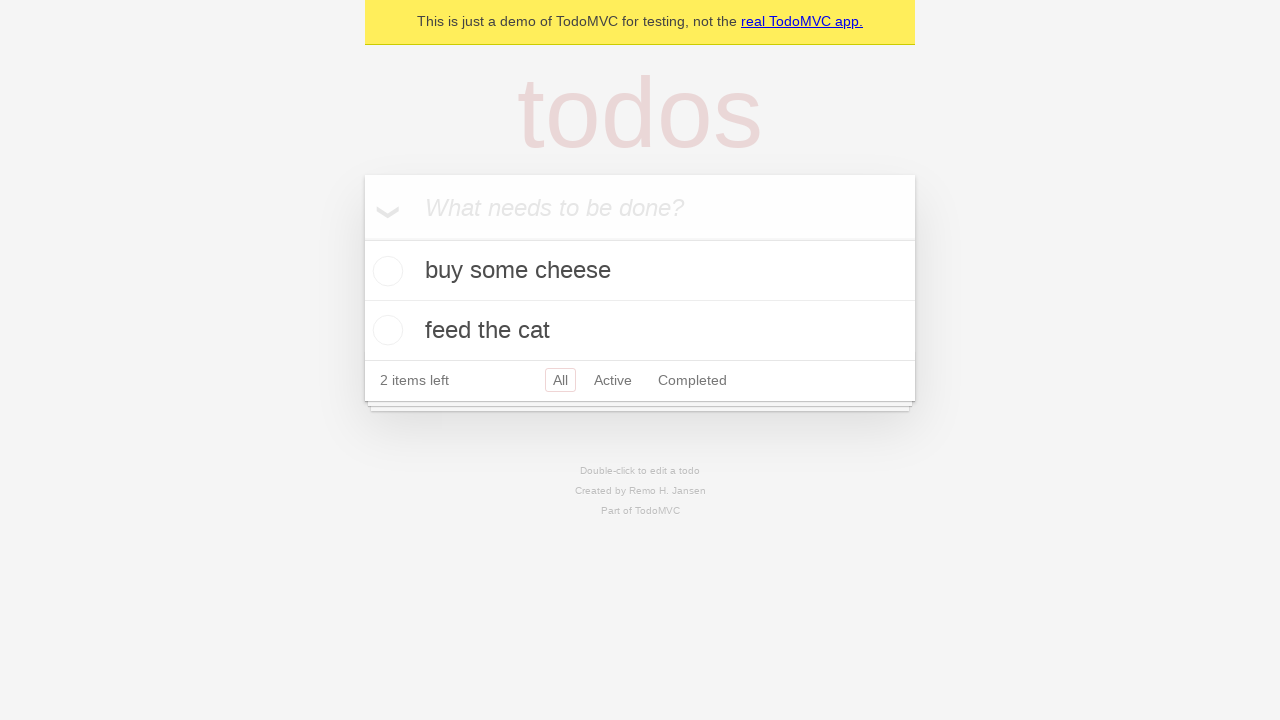

Filled new todo input with 'book a doctors appointment' on .new-todo
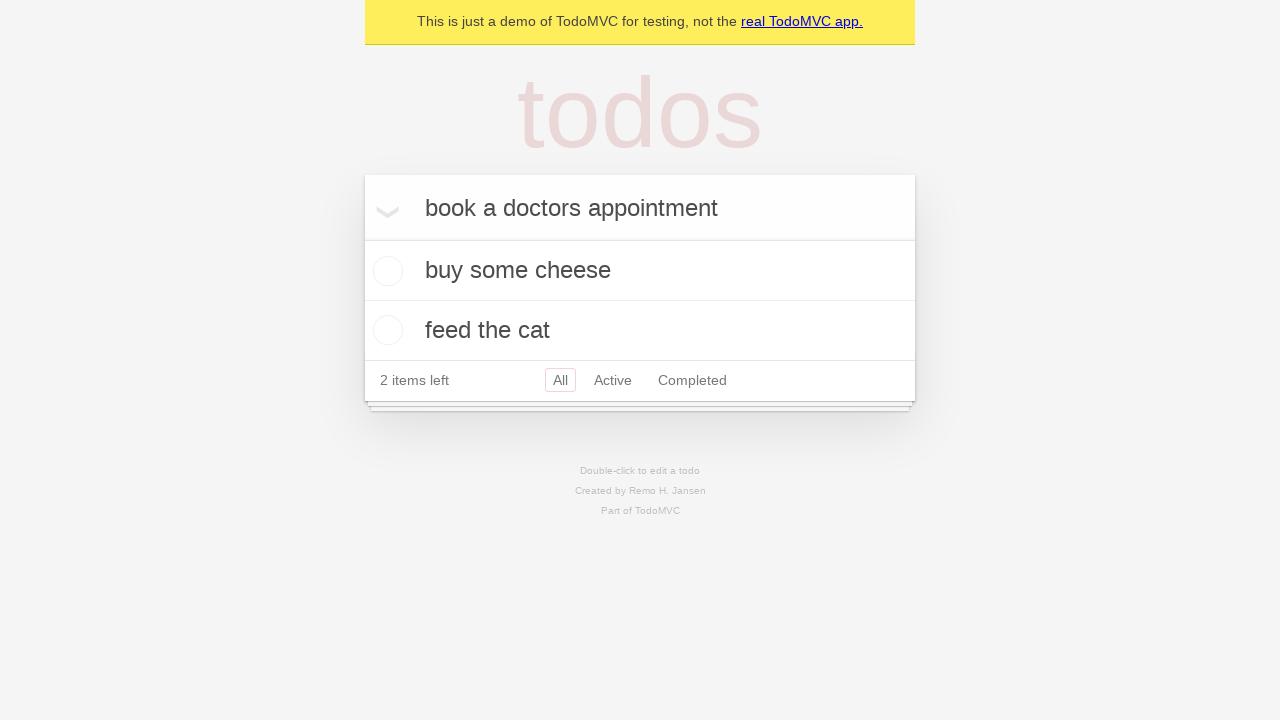

Pressed Enter to create third todo on .new-todo
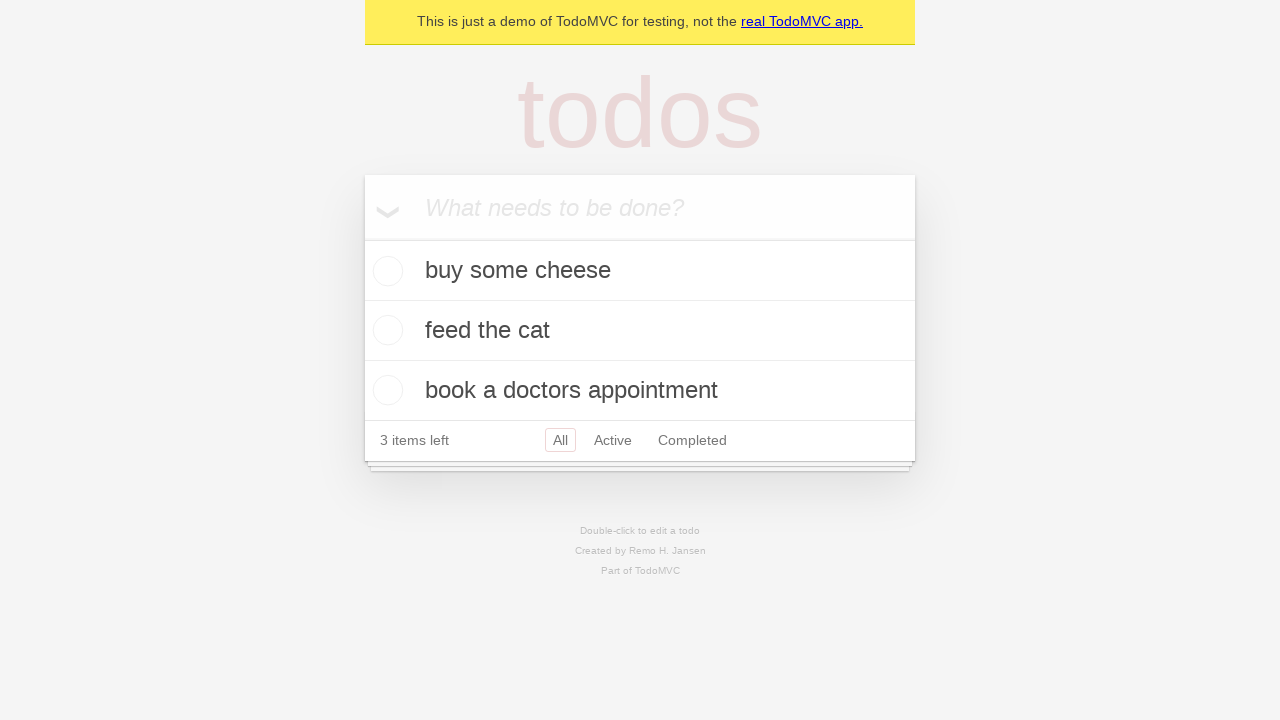

Verified all three todos appeared in the list
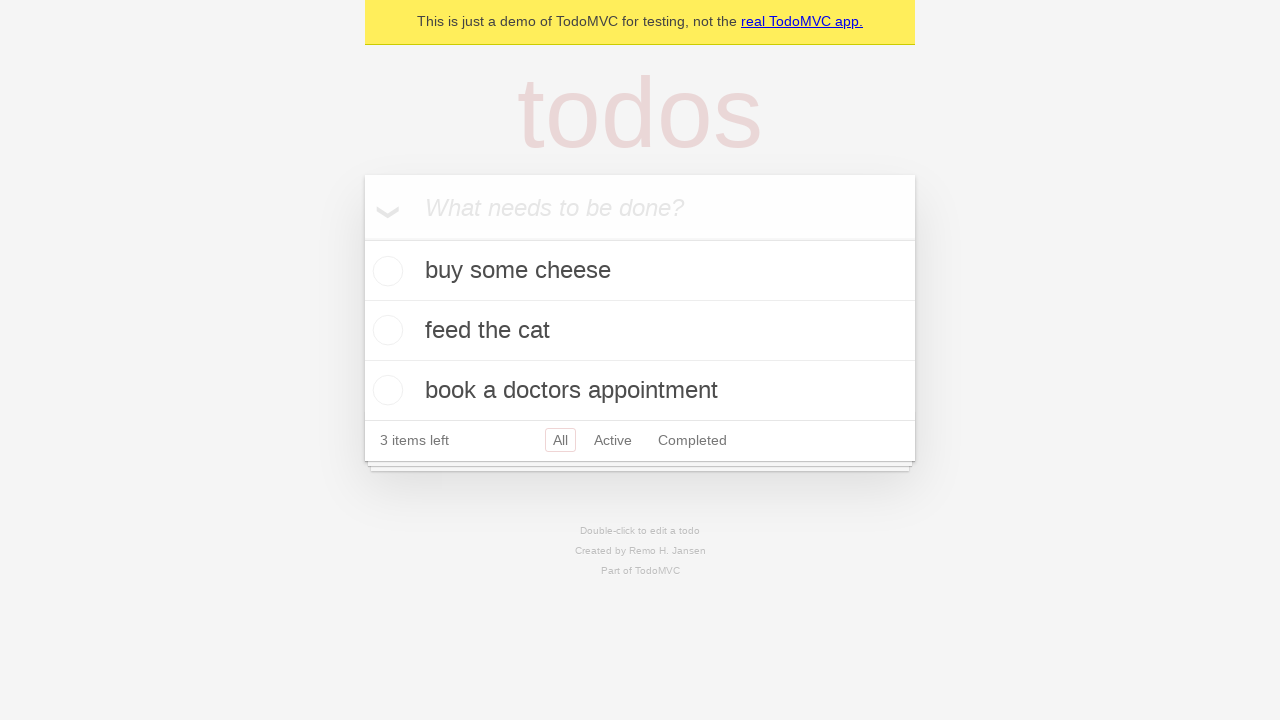

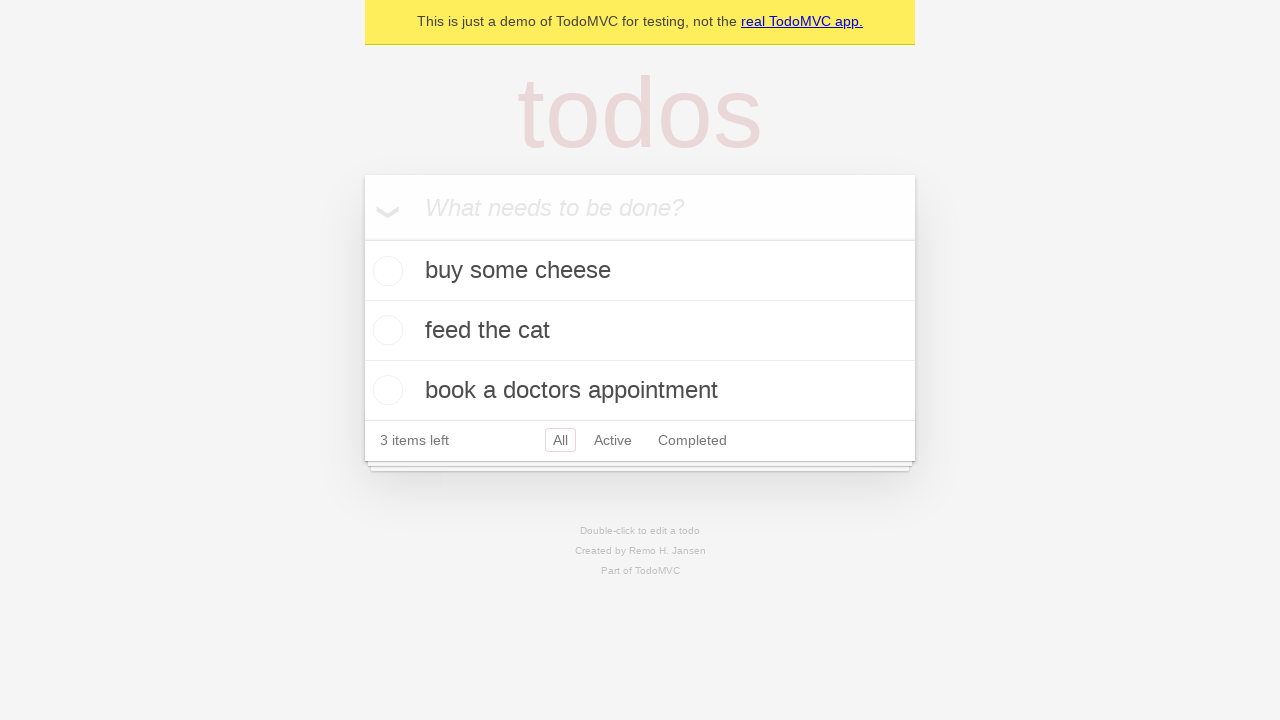